Tests email validation on the forgot password form by entering various invalid email formats and verifying error messages are displayed, then submitting a valid email address.

Starting URL: https://next.gudppl.com

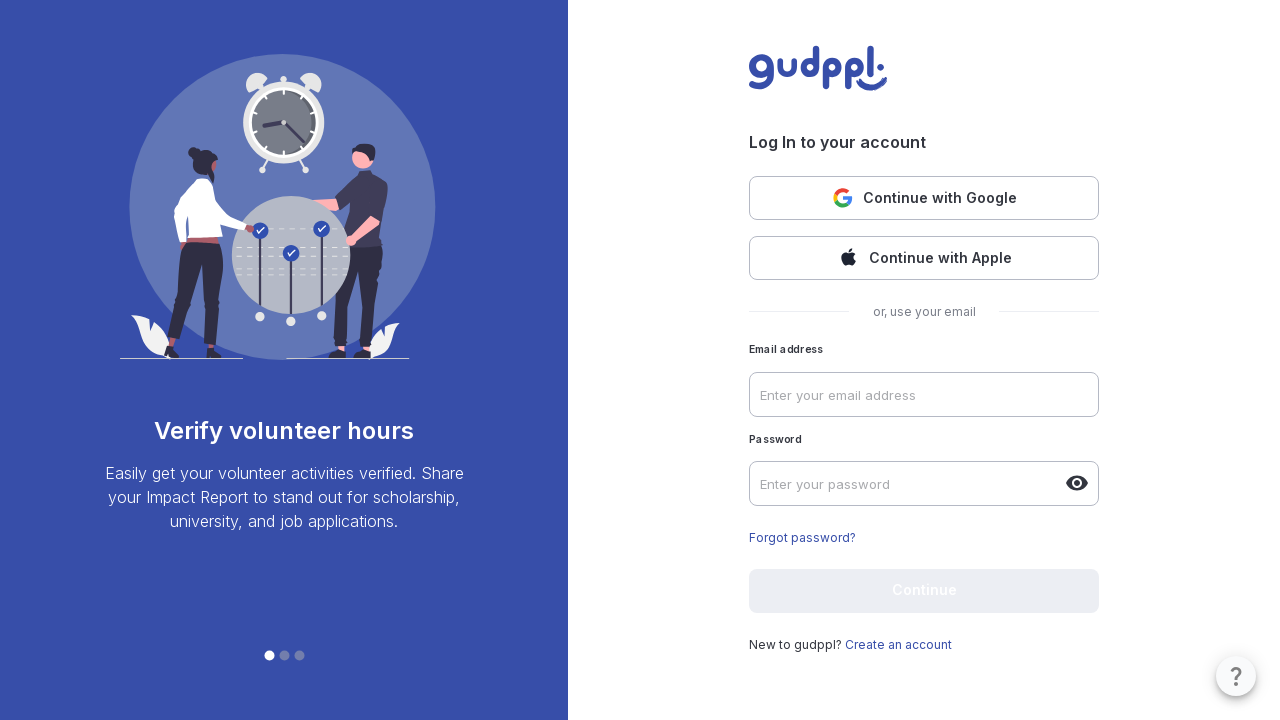

Clicked 'Forgot password?' link at (802, 537) on internal:text="Forgot password?"i
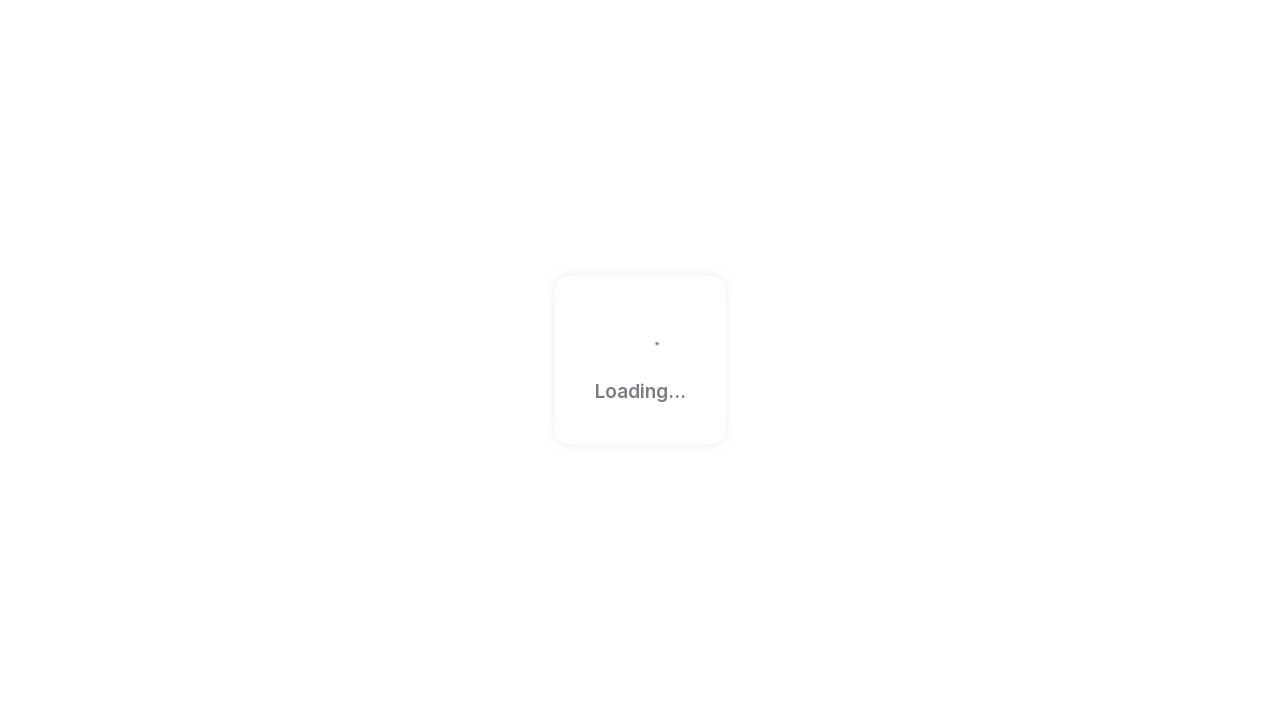

Clicked email address input field at (924, 426) on internal:attr=[placeholder="Enter your email address"i]
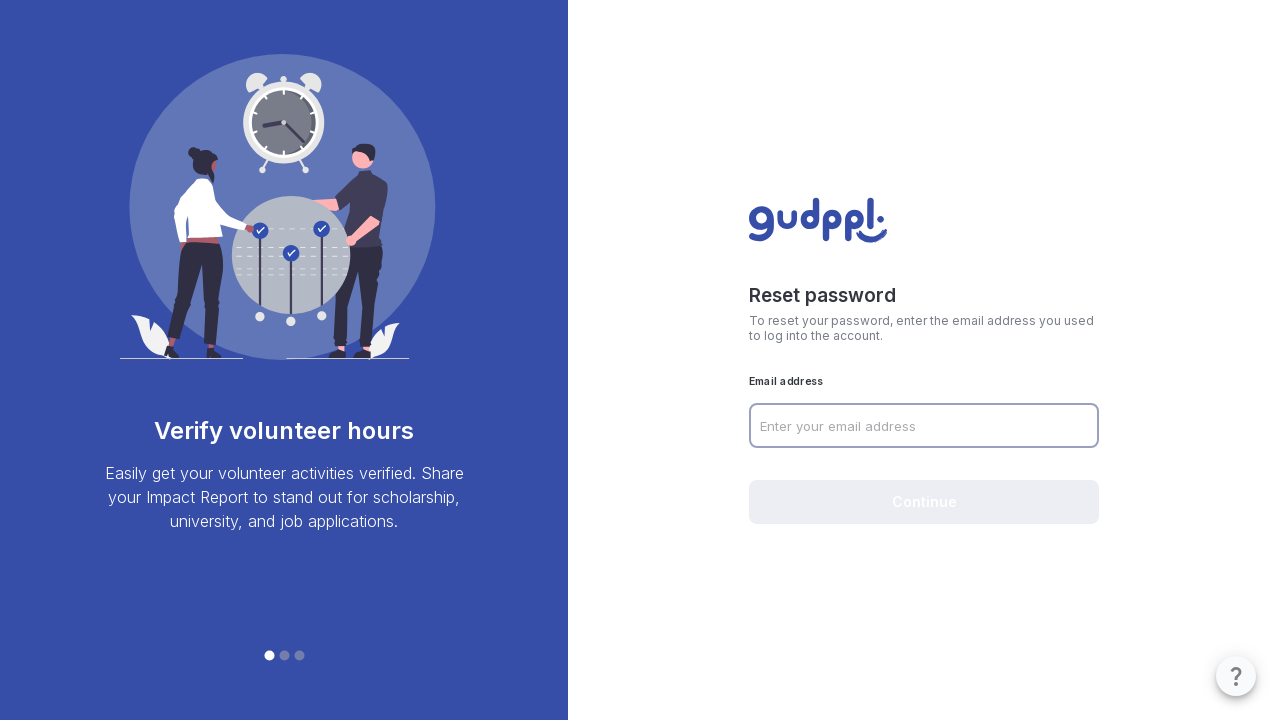

Entered invalid email format 'aa@.com' on internal:attr=[placeholder="Enter your email address"i]
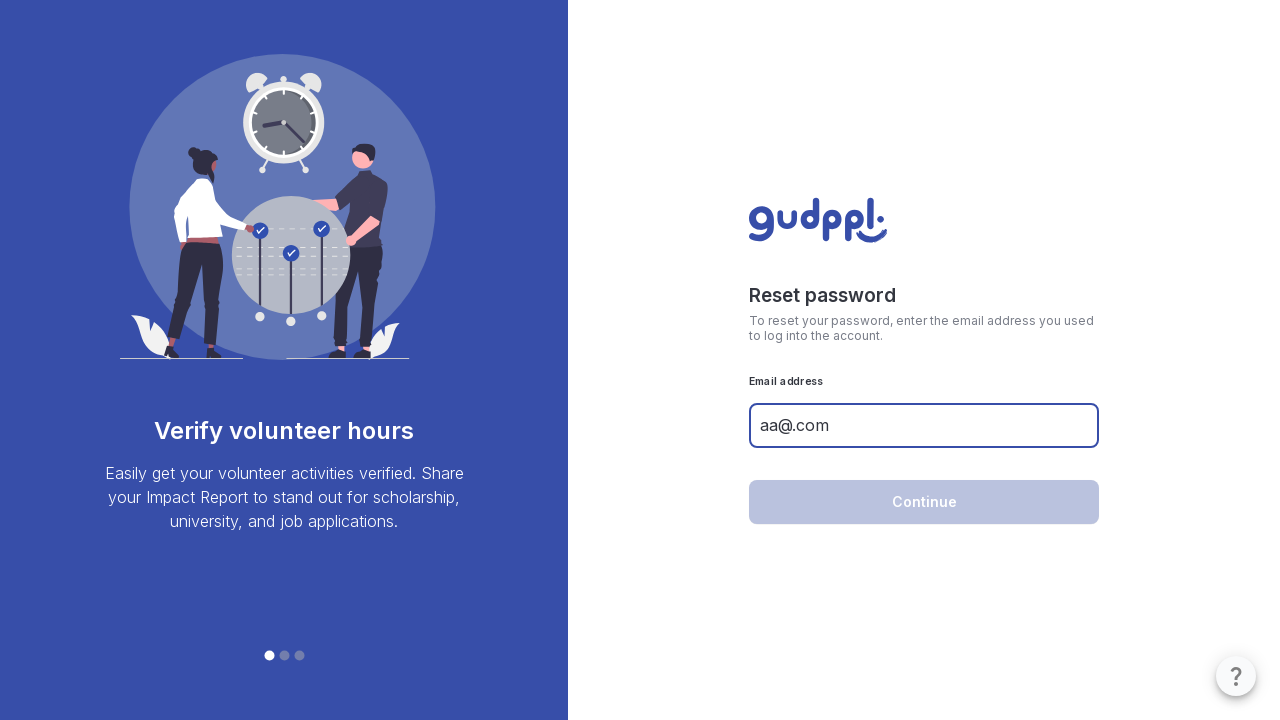

Clicked Continue button for invalid email 'aa@.com' at (924, 502) on internal:role=button[name="Continue"i]
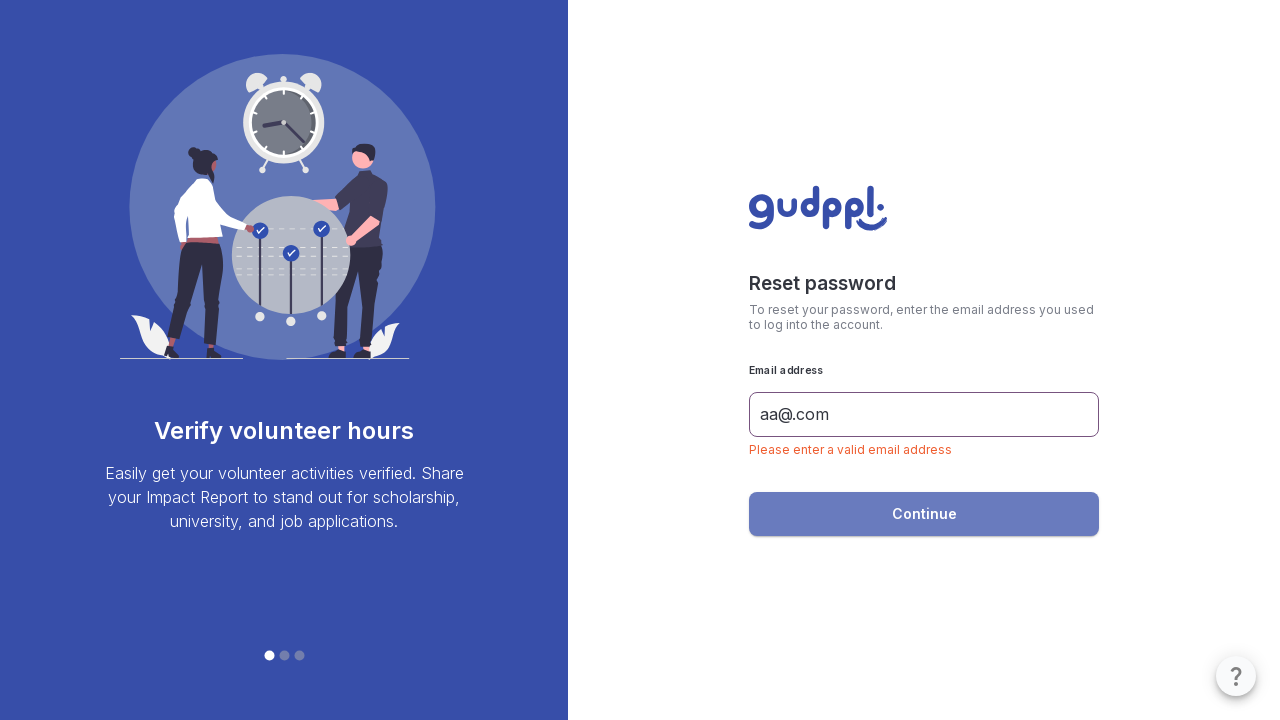

Error message 'Please enter a valid email address' displayed for 'aa@.com'
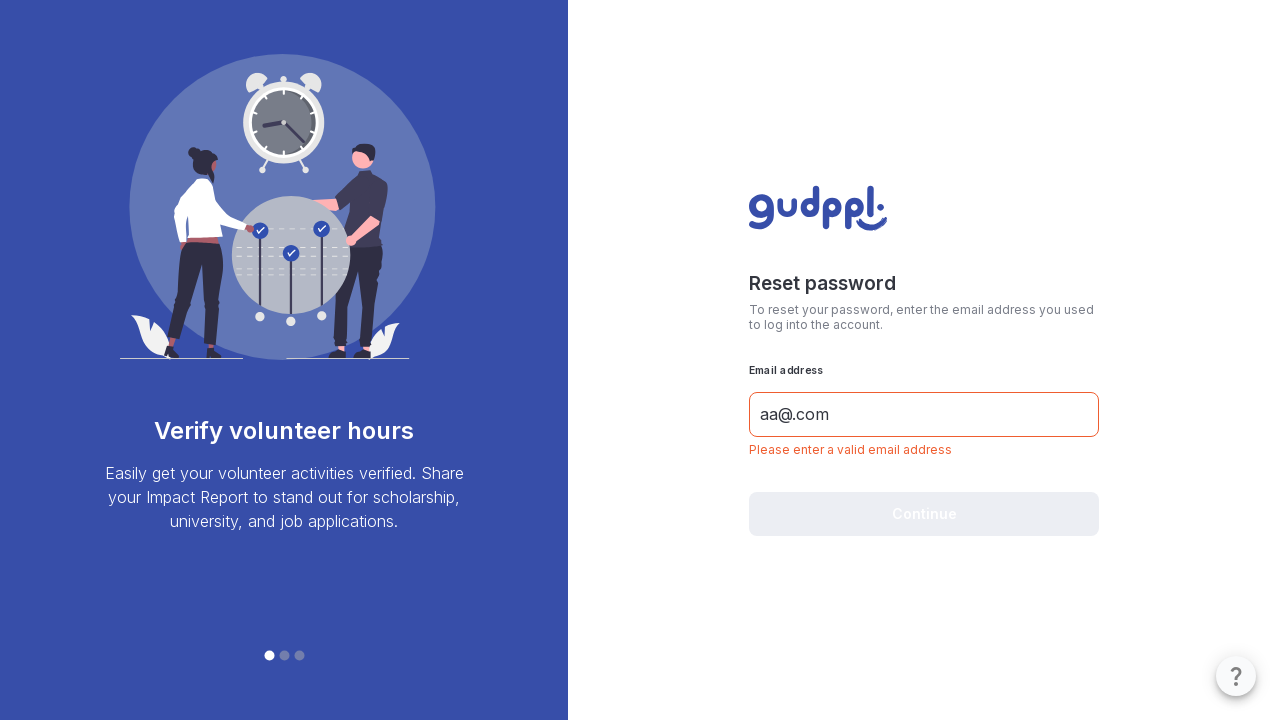

Clicked email address input field at (924, 414) on internal:attr=[placeholder="Enter your email address"i]
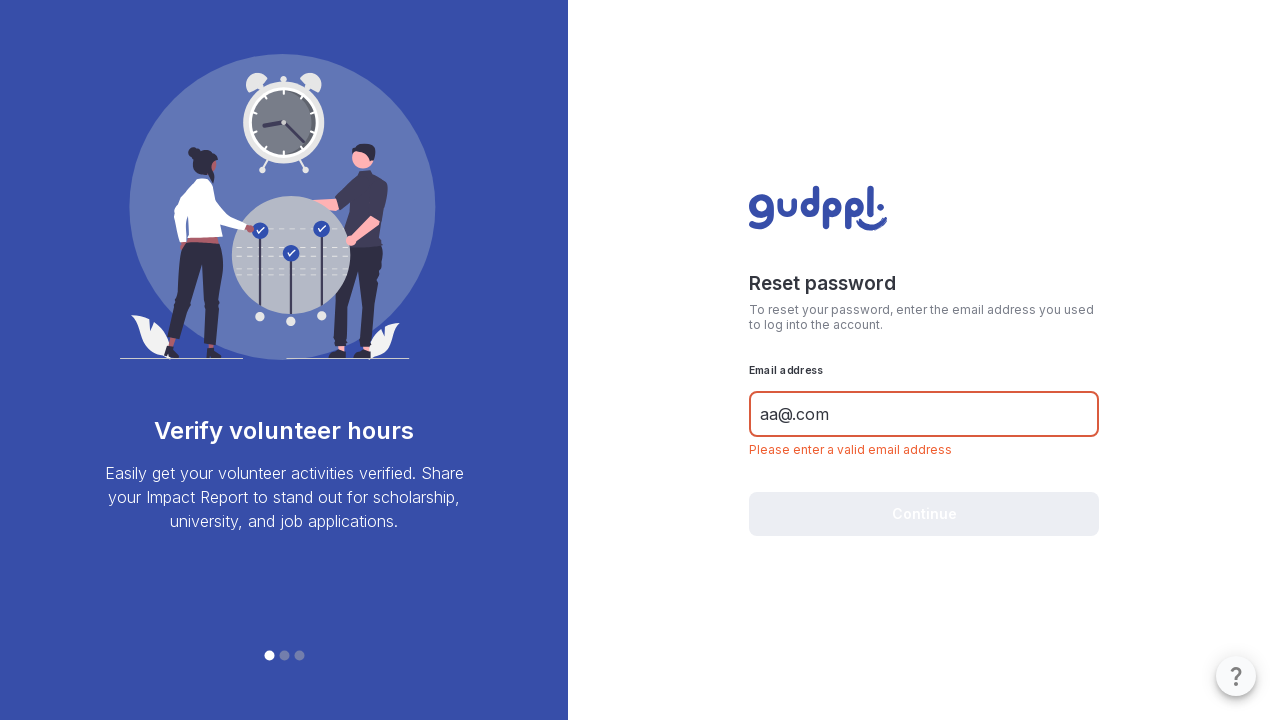

Entered invalid email format 'bbbb.com' on internal:attr=[placeholder="Enter your email address"i]
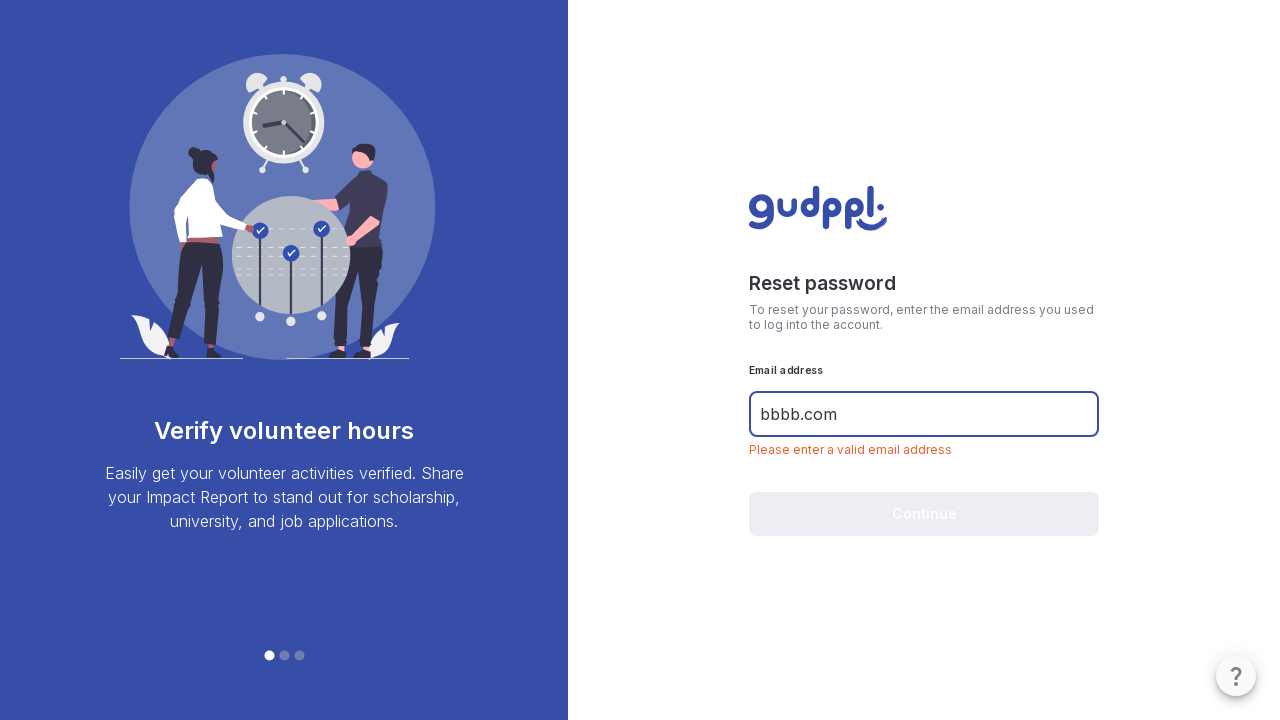

Error message 'Please enter a valid email address' displayed for 'bbbb.com'
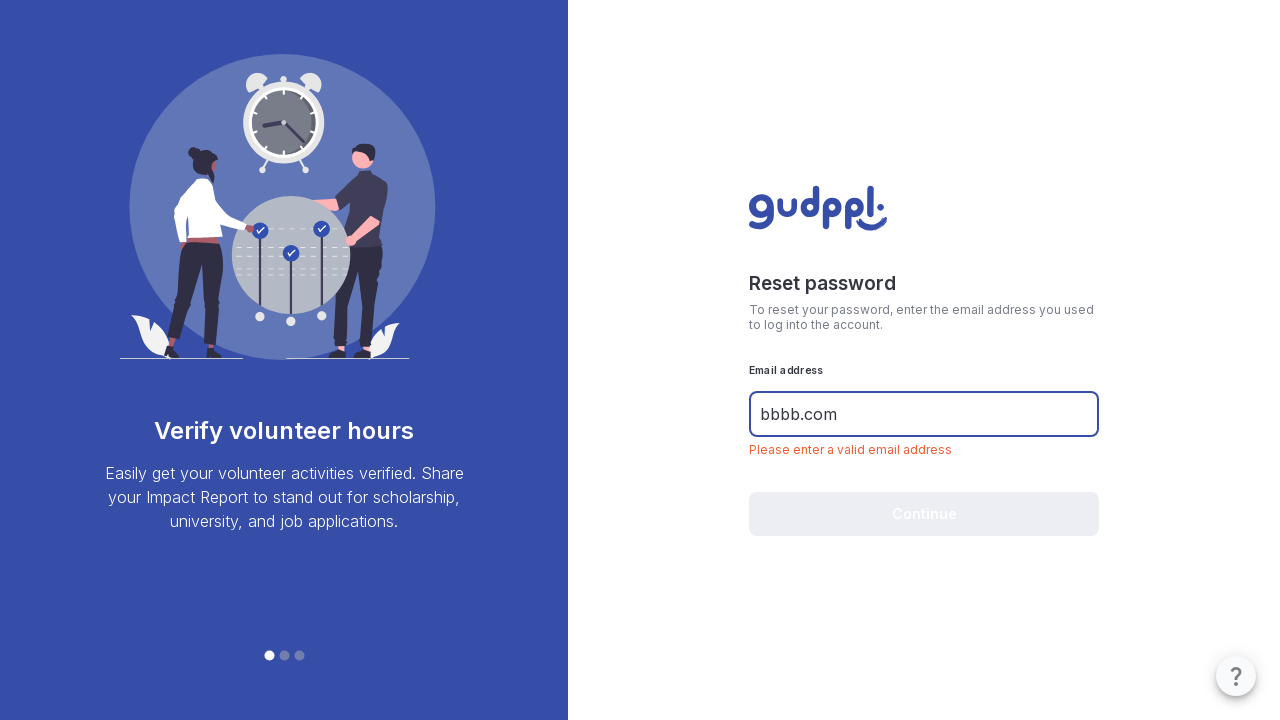

Clicked email address input field at (924, 414) on internal:attr=[placeholder="Enter your email address"i]
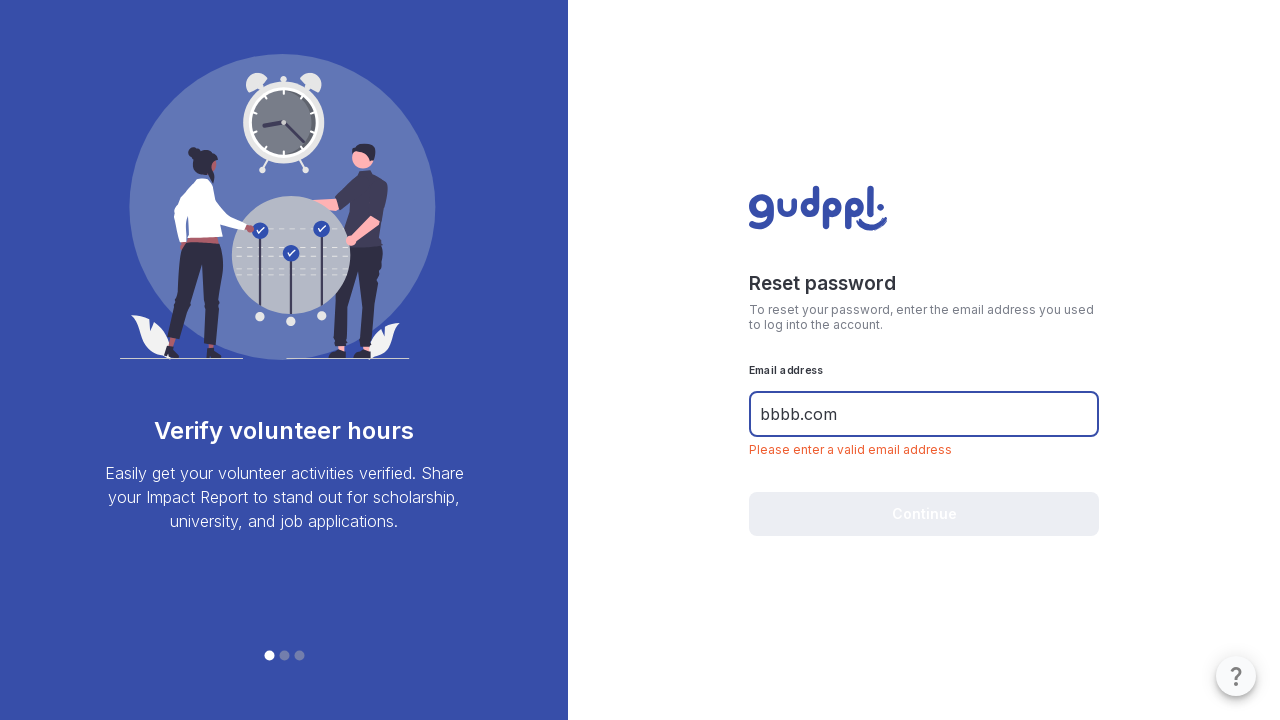

Entered invalid email format 'sfsdfsdfsdf@' on internal:attr=[placeholder="Enter your email address"i]
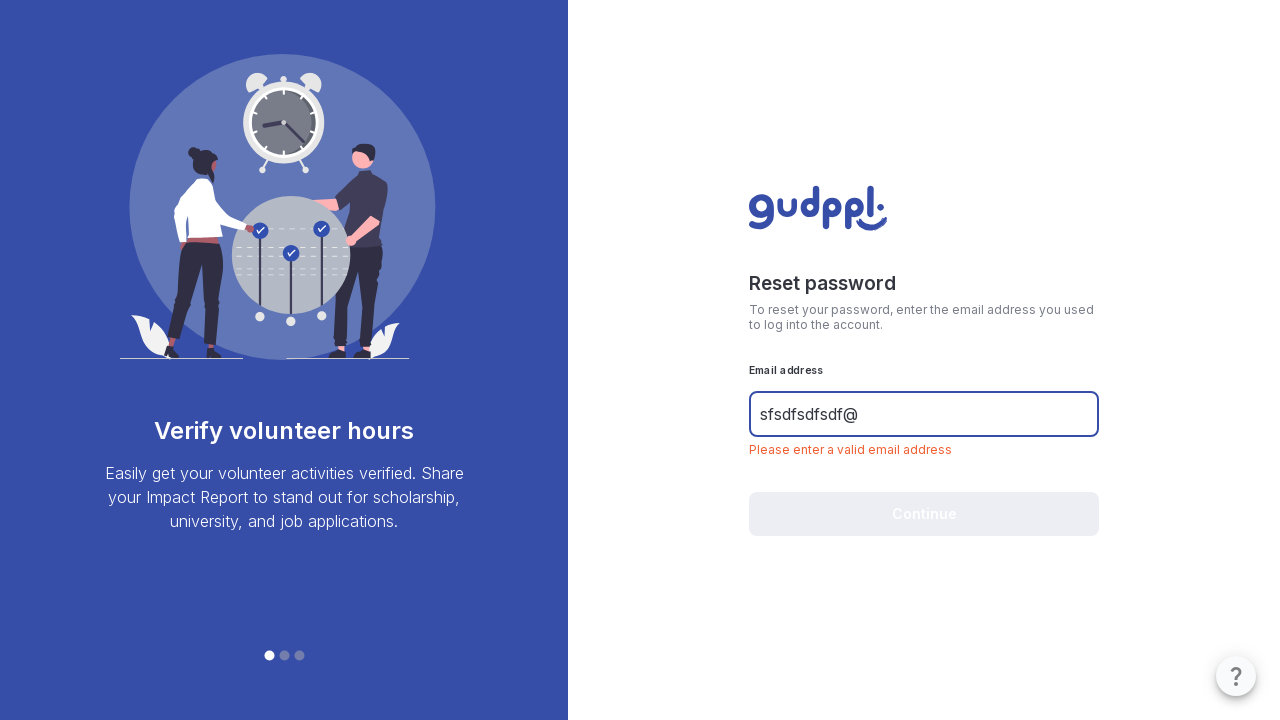

Error message 'Please enter a valid email address' displayed for 'sfsdfsdfsdf@'
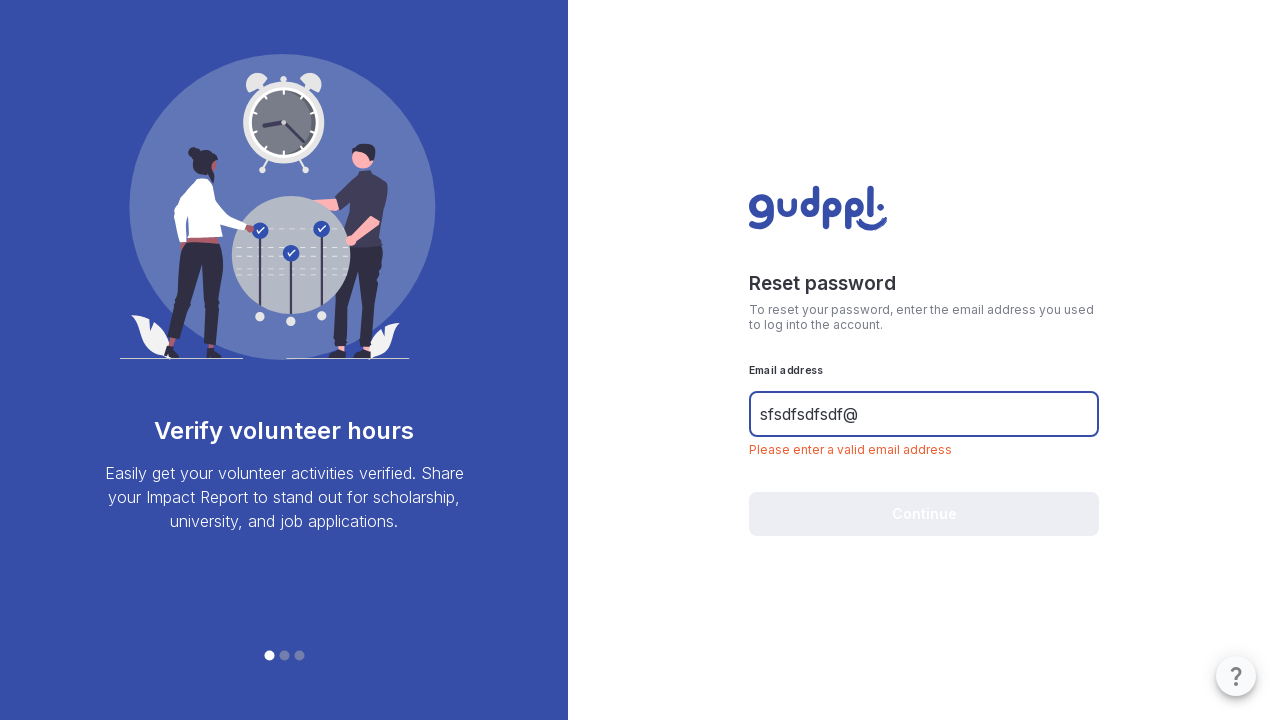

Clicked email address input field at (924, 414) on internal:attr=[placeholder="Enter your email address"i]
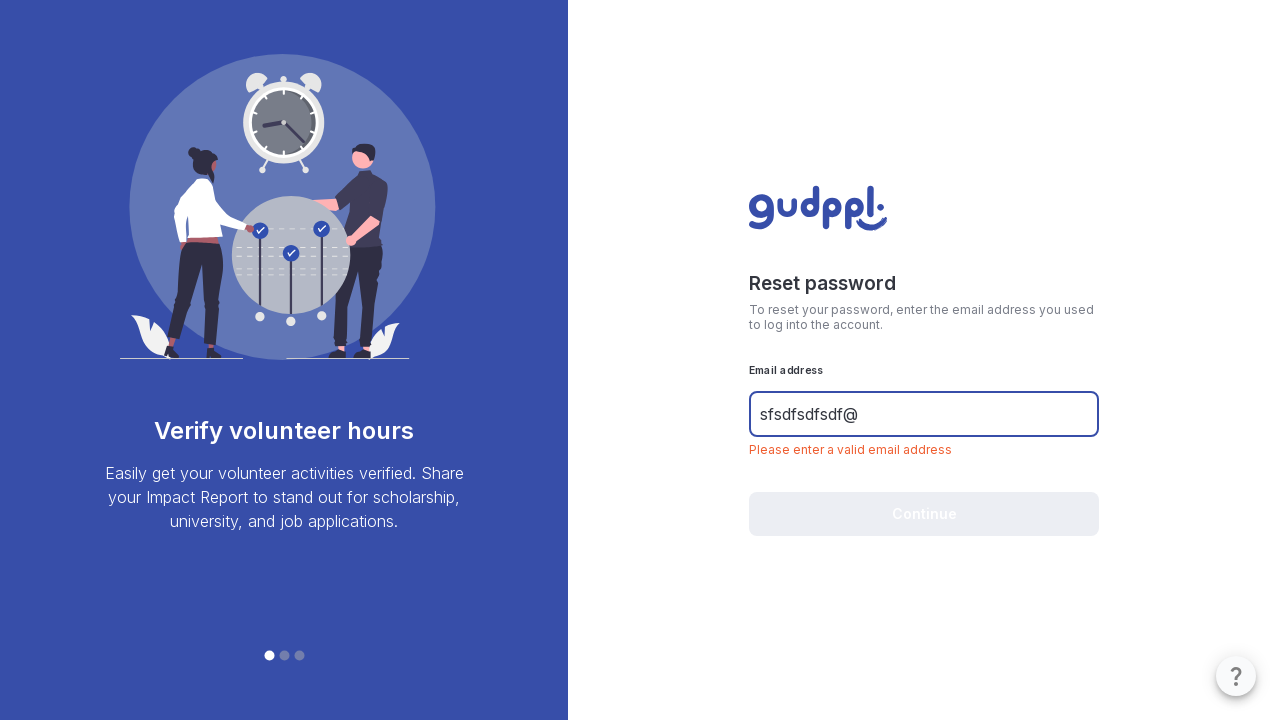

Entered invalid email format 'sdfsdfs.com' on internal:attr=[placeholder="Enter your email address"i]
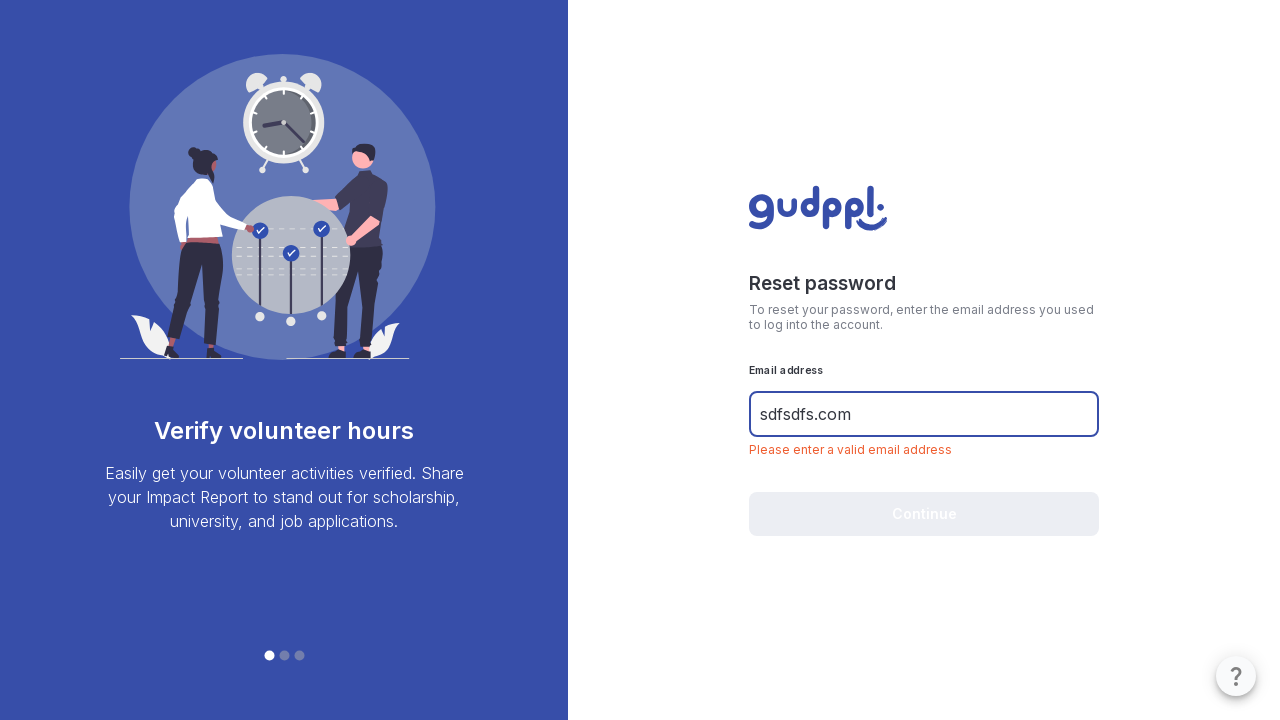

Error message 'Please enter a valid email address' displayed for 'sdfsdfs.com'
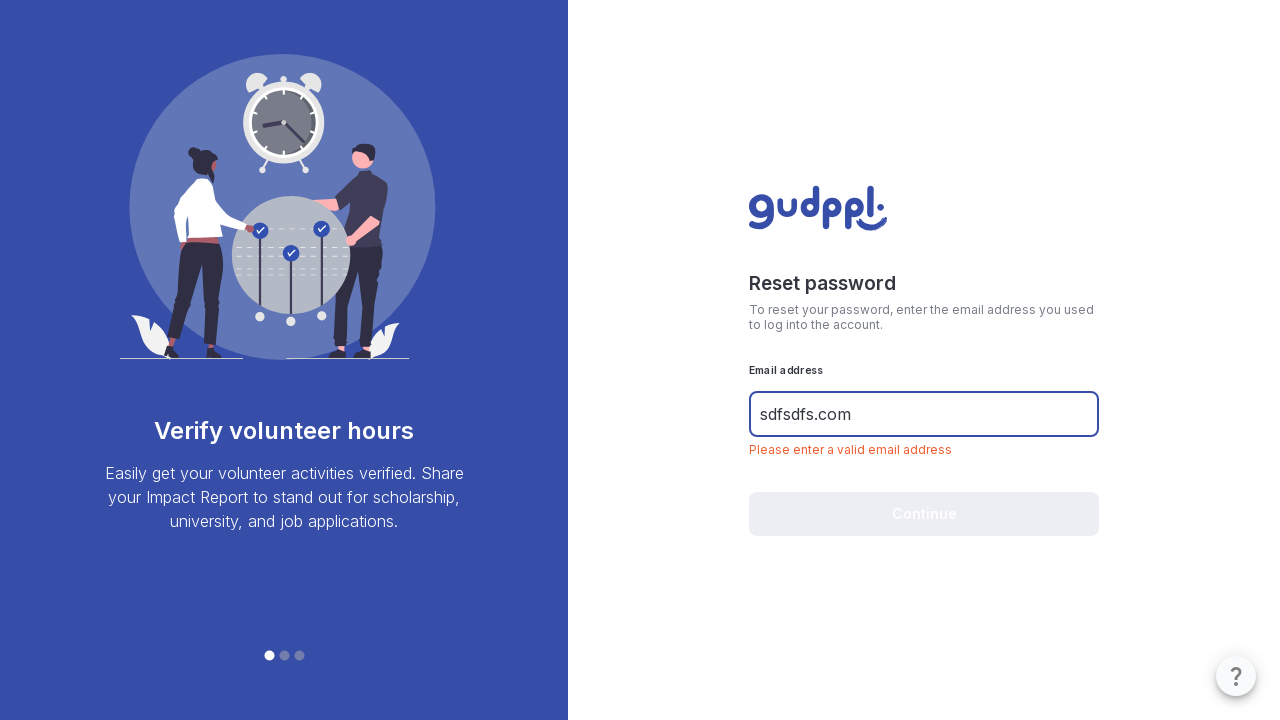

Clicked email address input field at (924, 414) on internal:attr=[placeholder="Enter your email address"i]
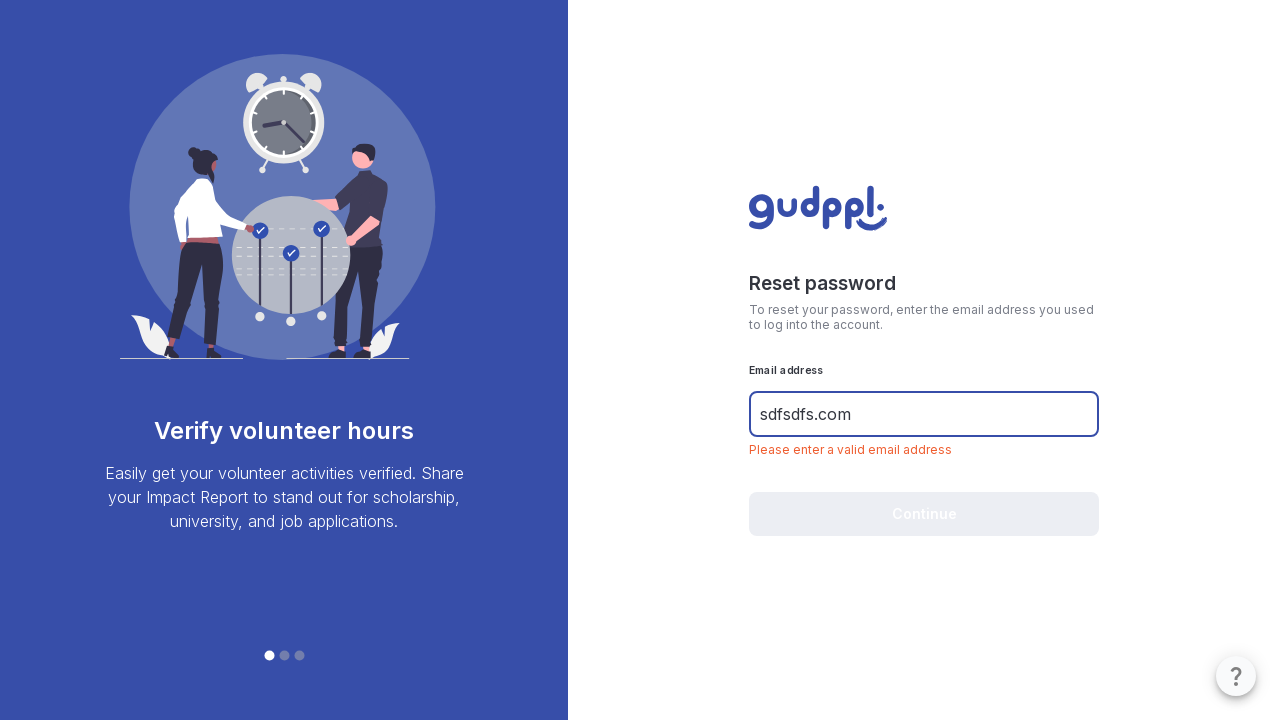

Entered invalid email format '123@gmail.' on internal:attr=[placeholder="Enter your email address"i]
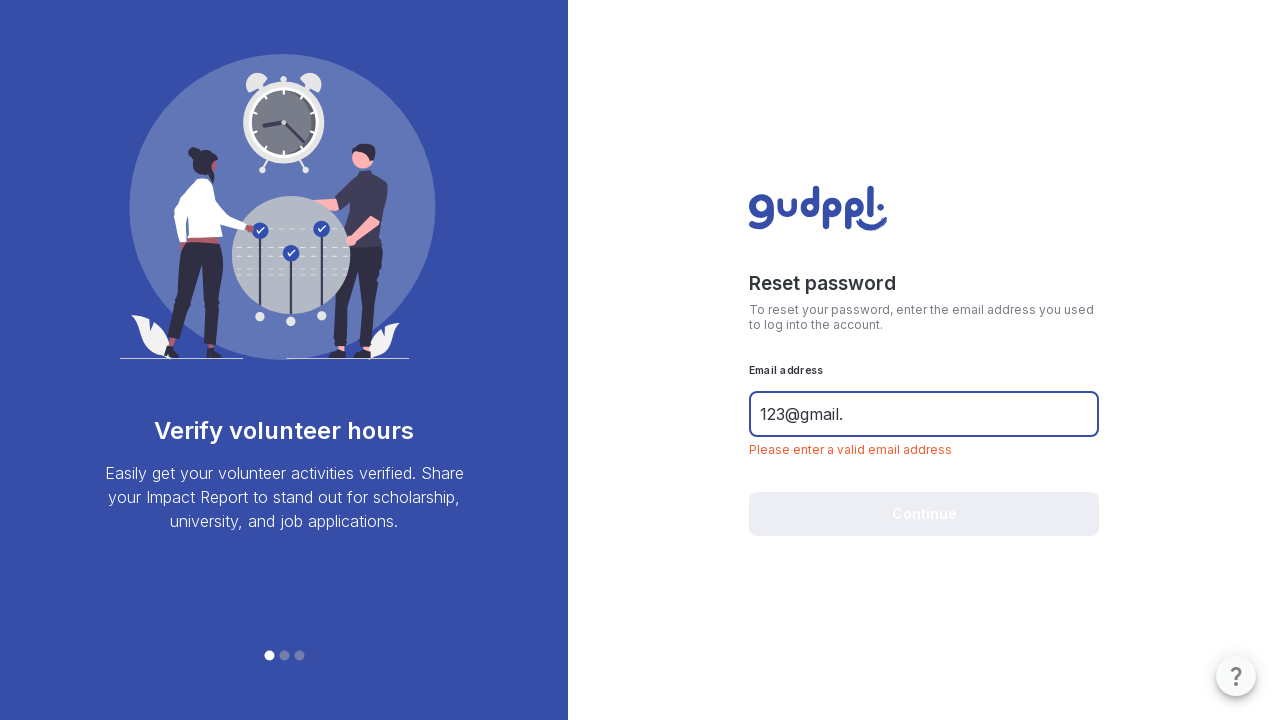

Error message 'Please enter a valid email address' displayed for '123@gmail.'
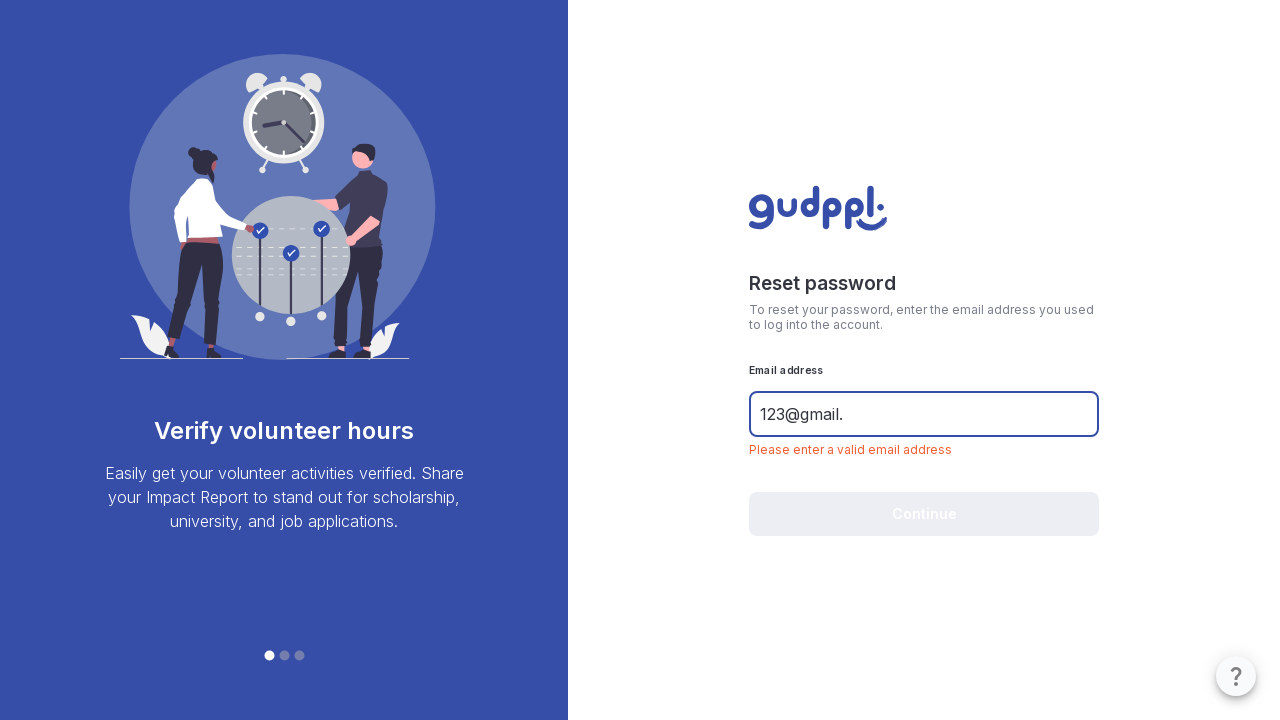

Clicked email address input field at (924, 414) on internal:attr=[placeholder="Enter your email address"i]
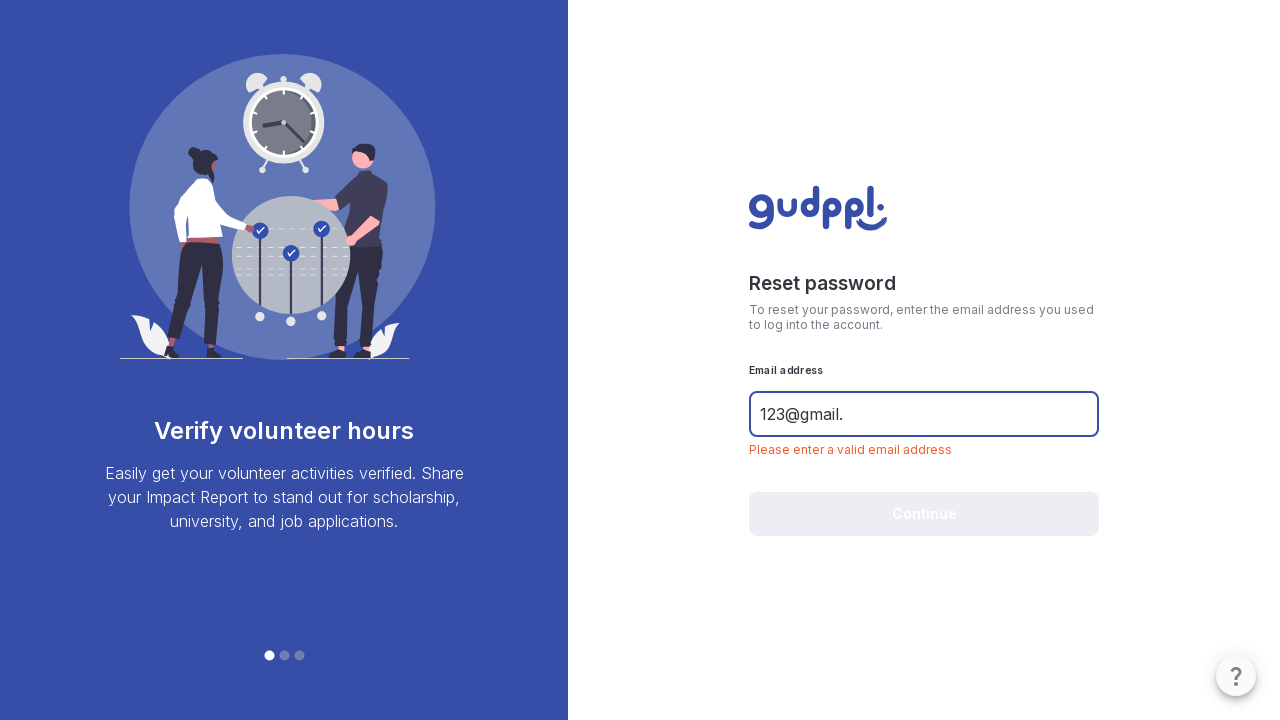

Entered invalid email format 'abc123@gmailco' on internal:attr=[placeholder="Enter your email address"i]
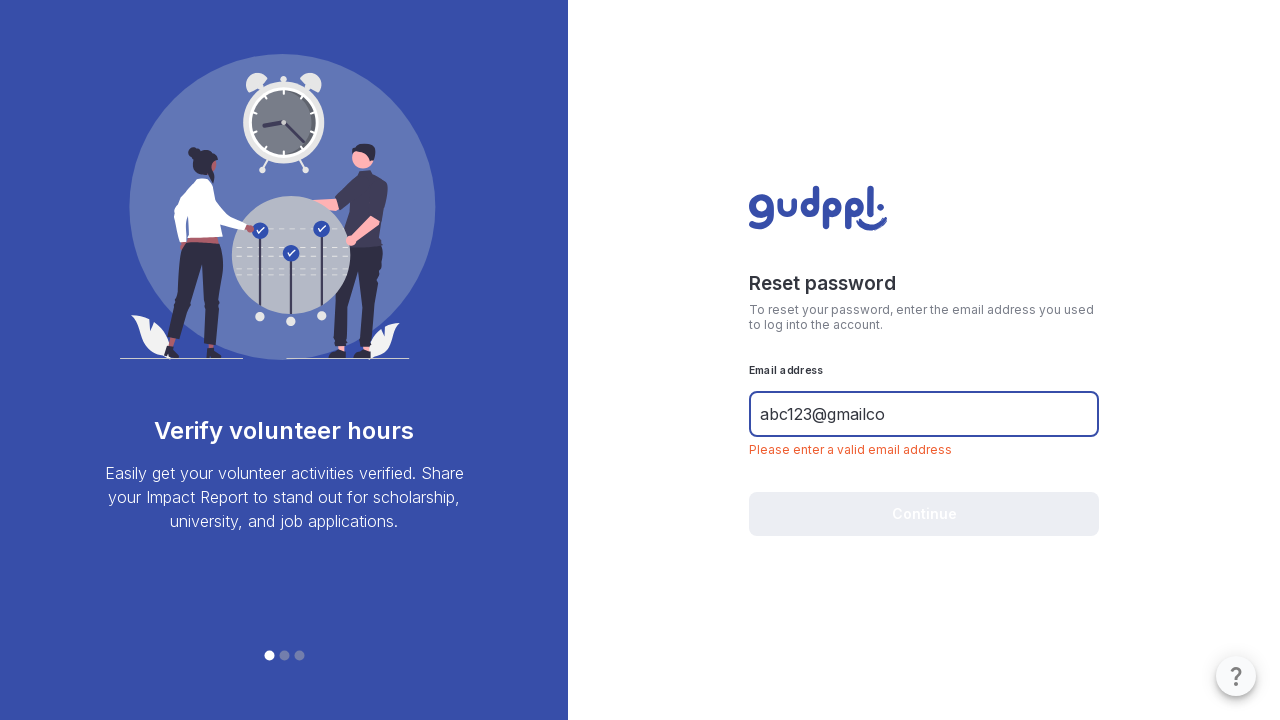

Error message 'Please enter a valid email address' displayed for 'abc123@gmailco'
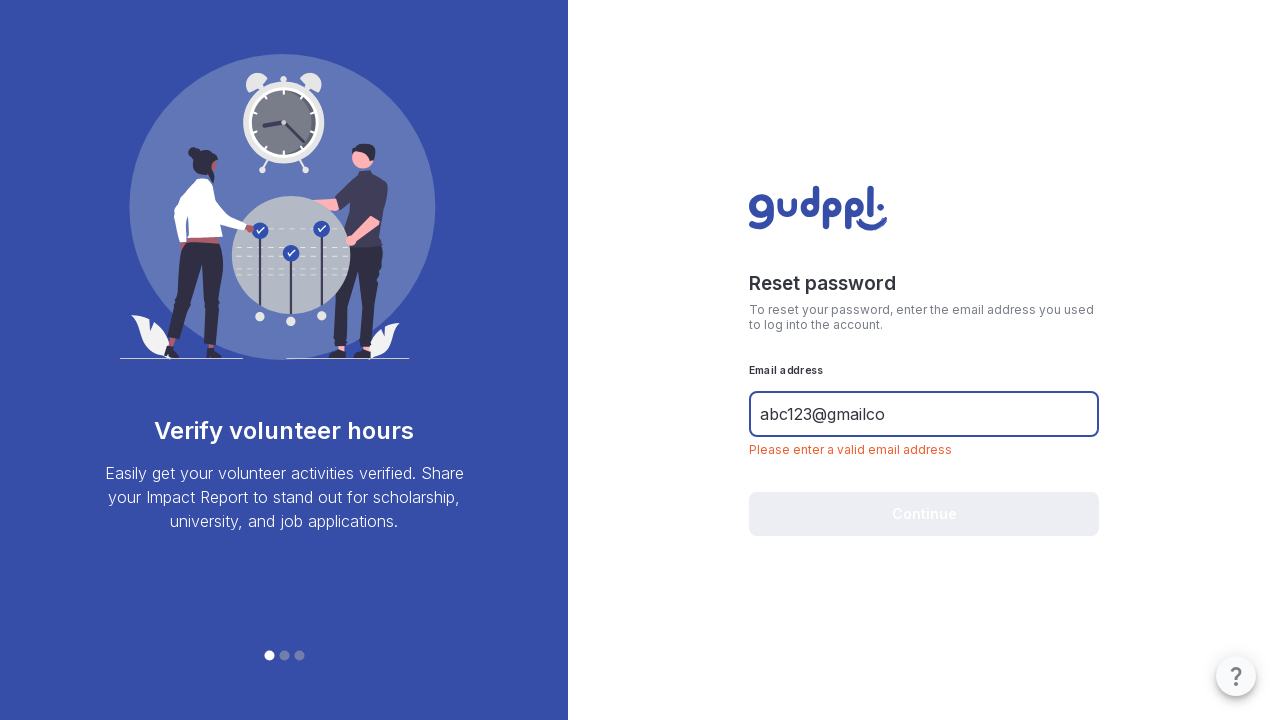

Clicked email address input field at (924, 414) on internal:attr=[placeholder="Enter your email address"i]
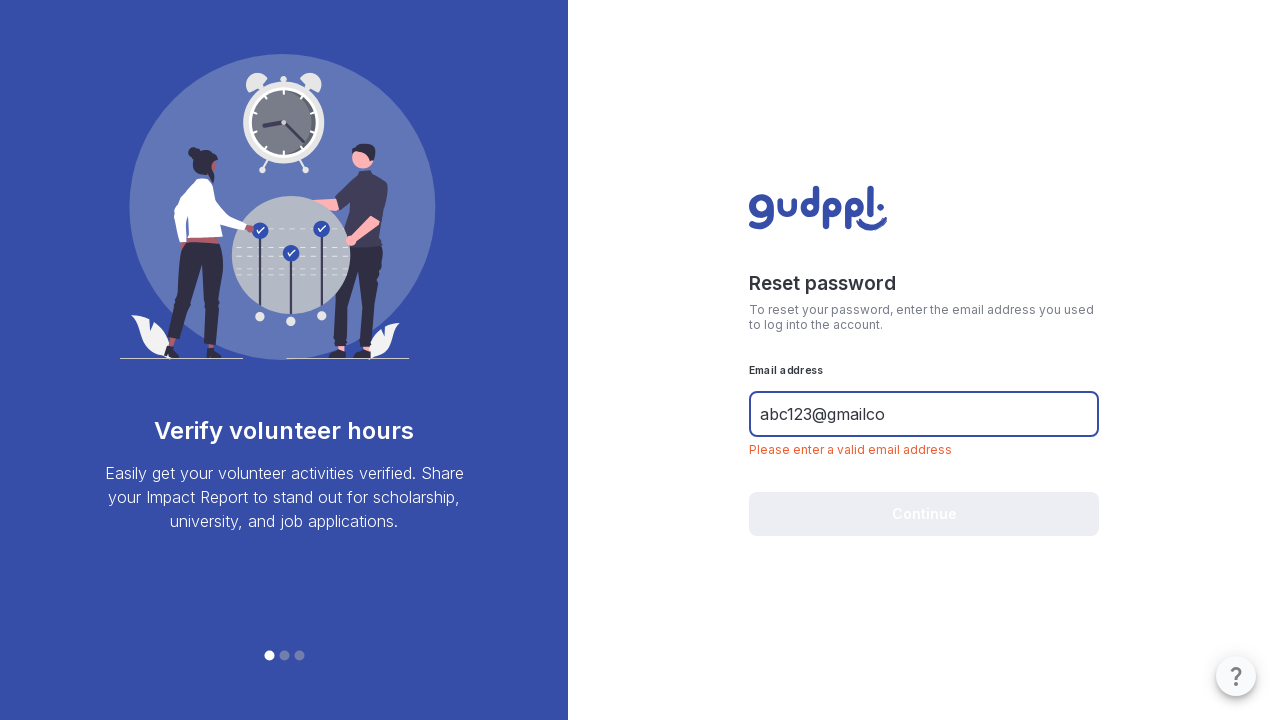

Entered invalid email format with special characters '123#$%%$%Û&(*&^%$#!' on internal:attr=[placeholder="Enter your email address"i]
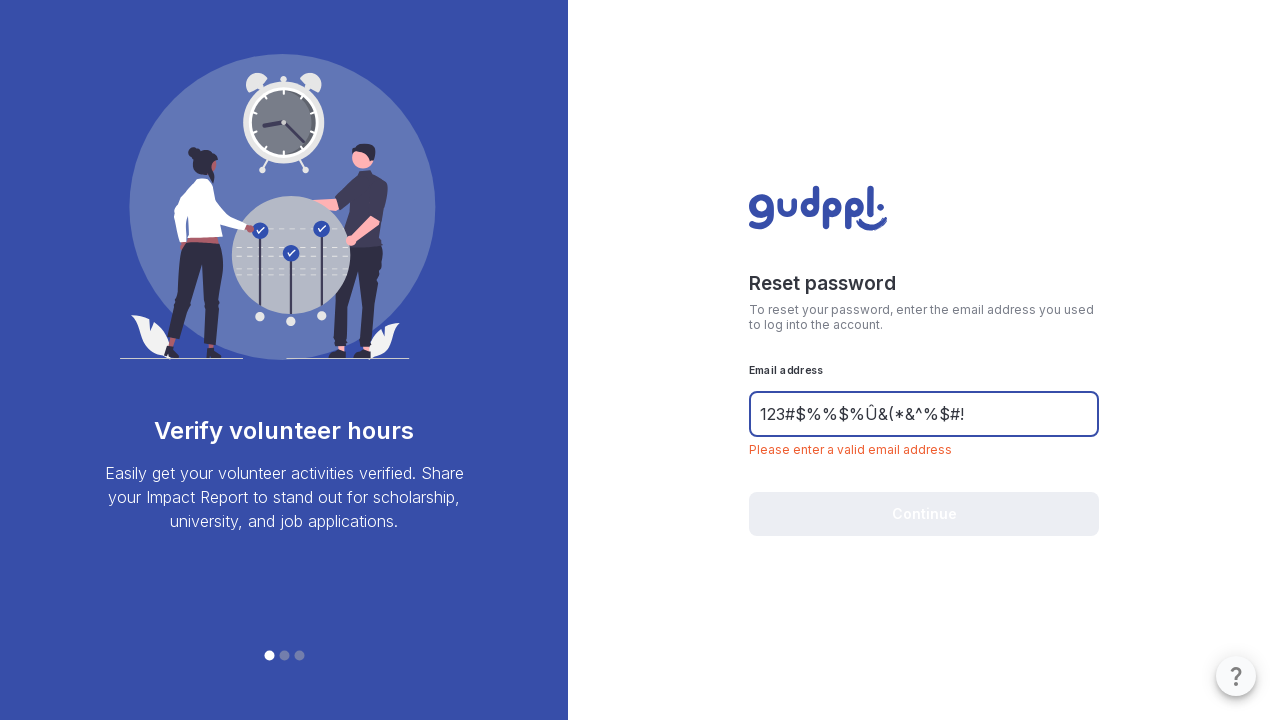

Error message 'Please enter a valid email address' displayed for special characters email
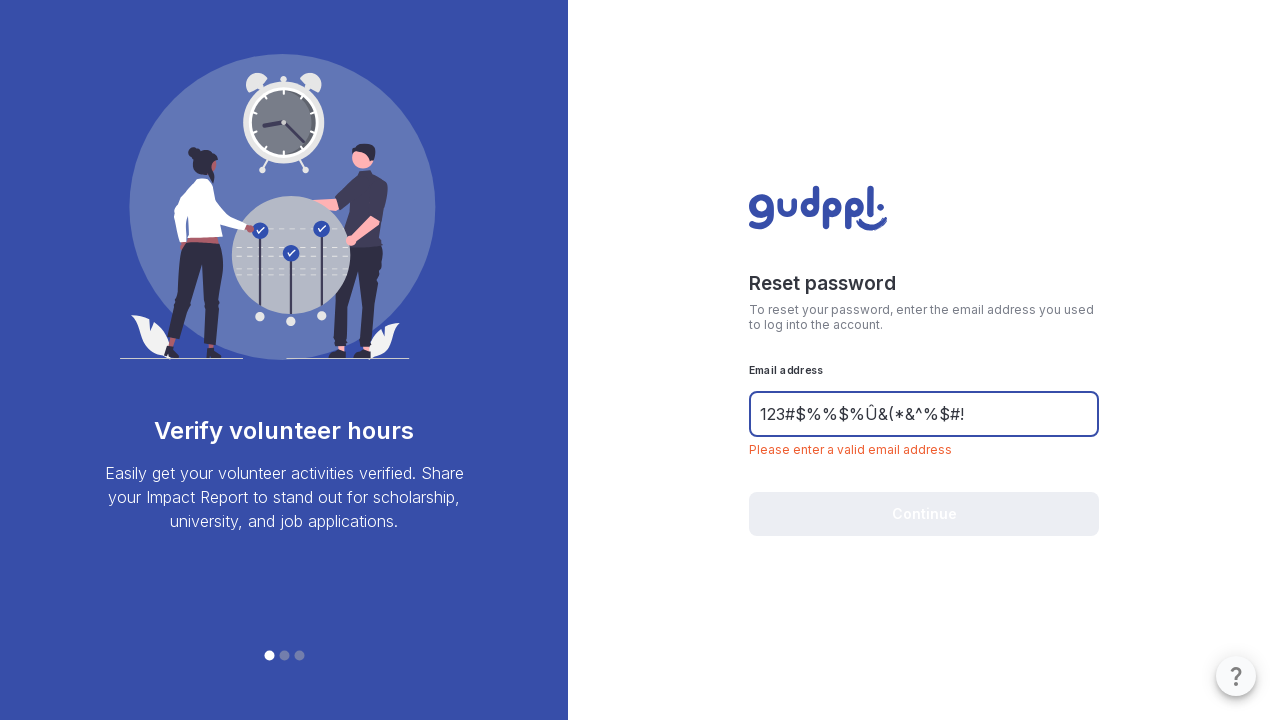

Clicked email address input field at (924, 414) on internal:attr=[placeholder="Enter your email address"i]
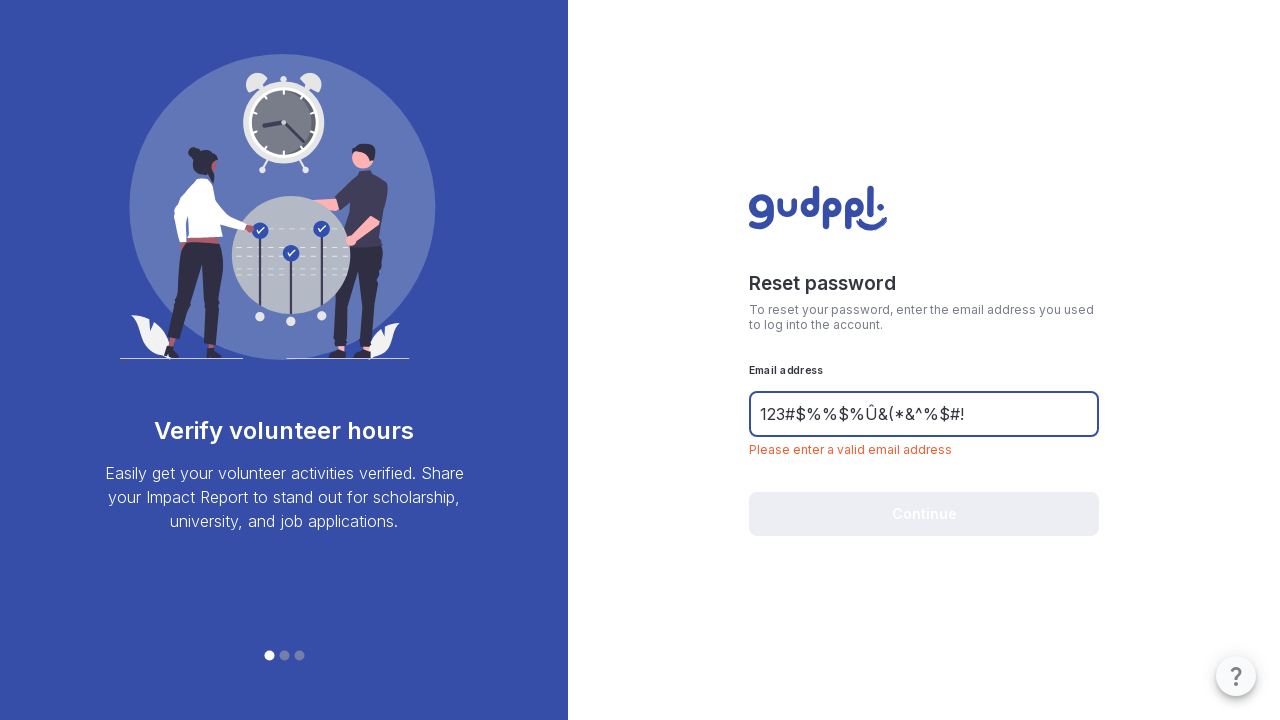

Entered valid email format 'testuser+22@example.com' on internal:attr=[placeholder="Enter your email address"i]
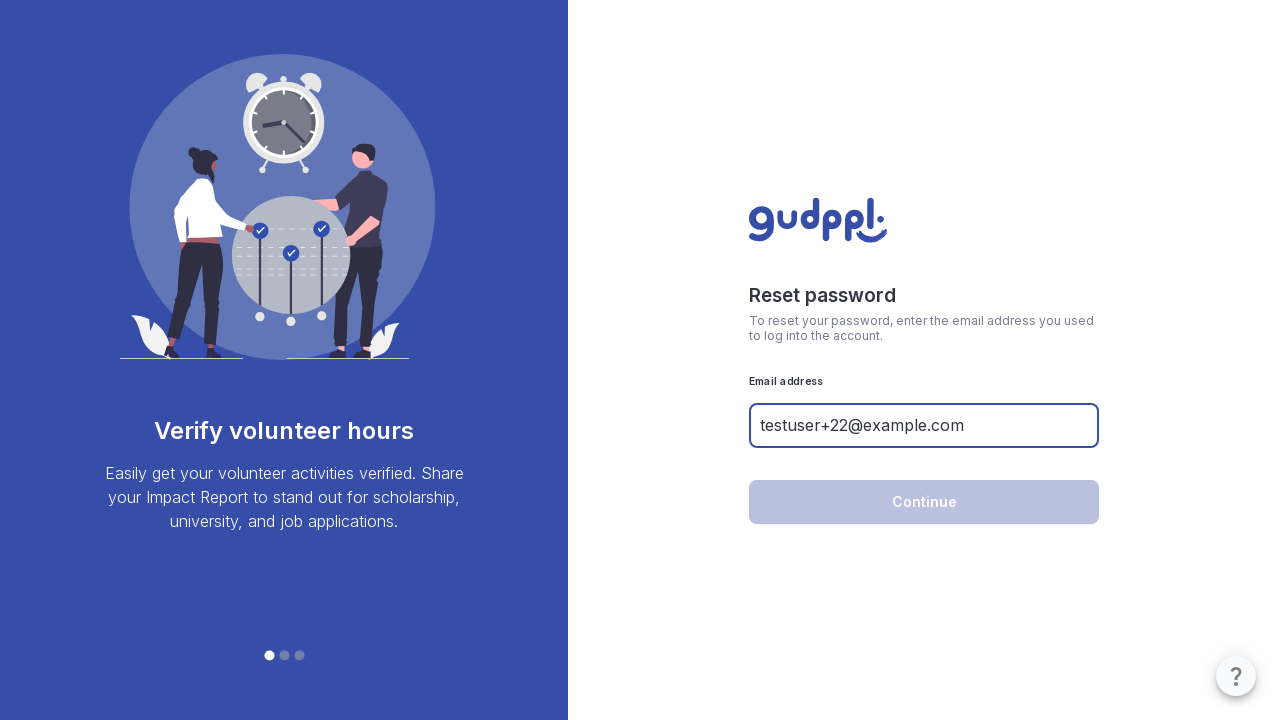

Clicked Continue button with valid email address at (924, 502) on internal:role=button[name="Continue"i]
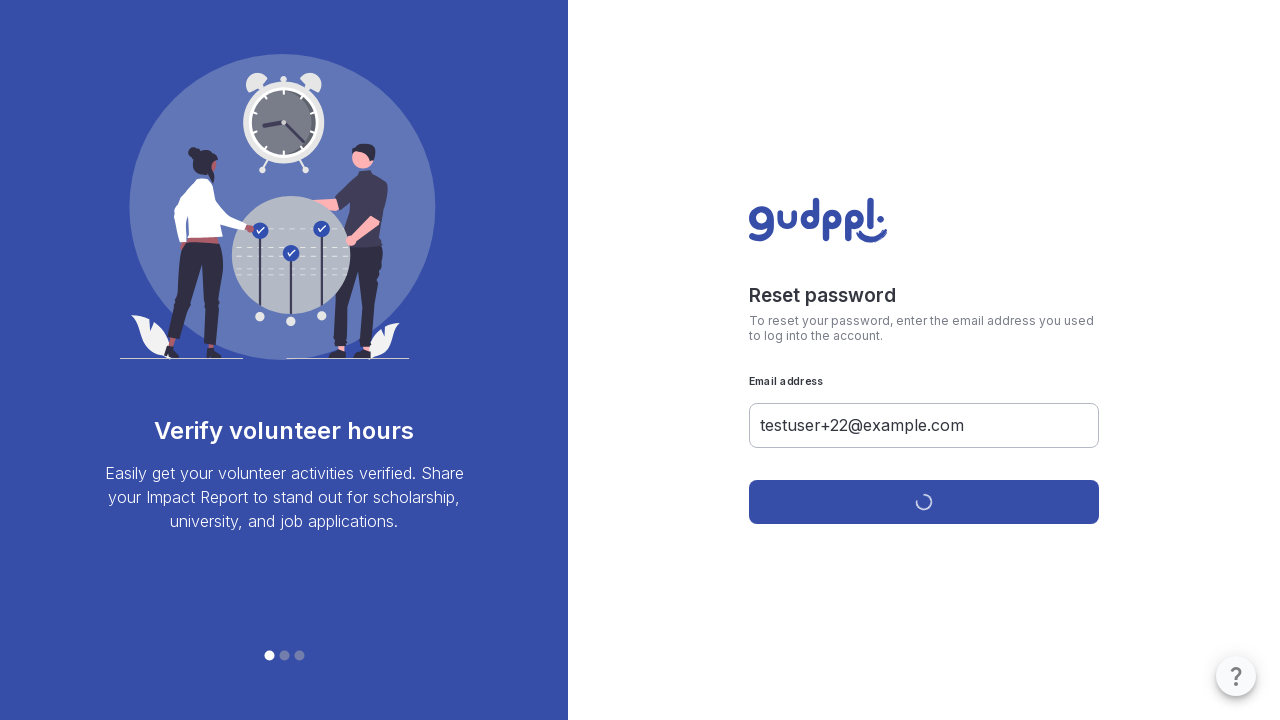

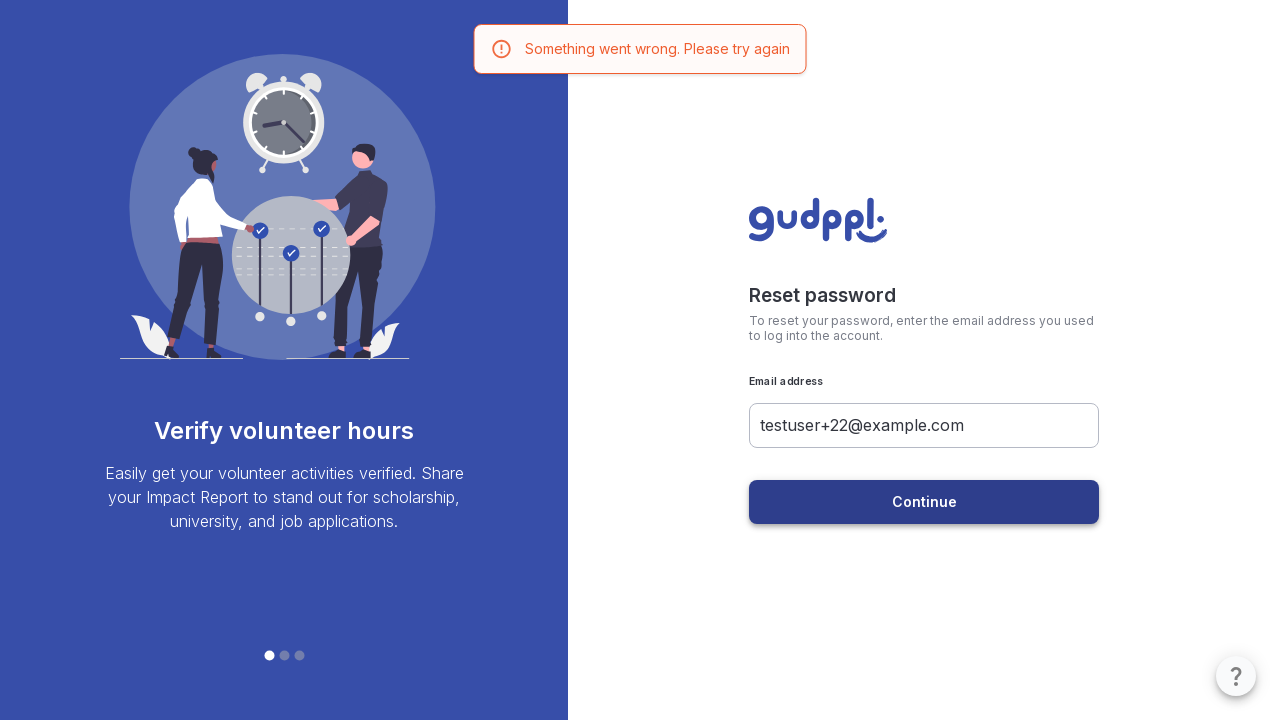